Tests the Double Click Me button on DemoQA buttons page by double-clicking it and verifying the double click message appears

Starting URL: https://demoqa.com/elements

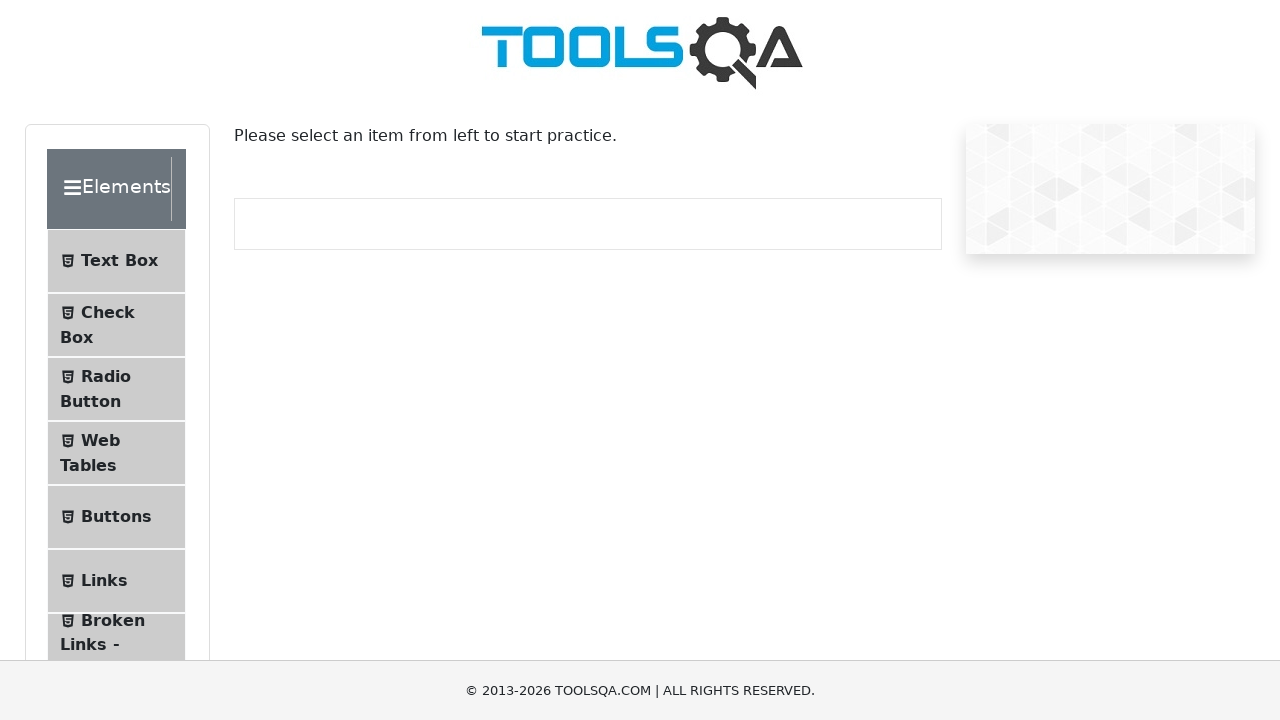

Clicked the Buttons menu item at (116, 517) on li:has-text('Buttons')
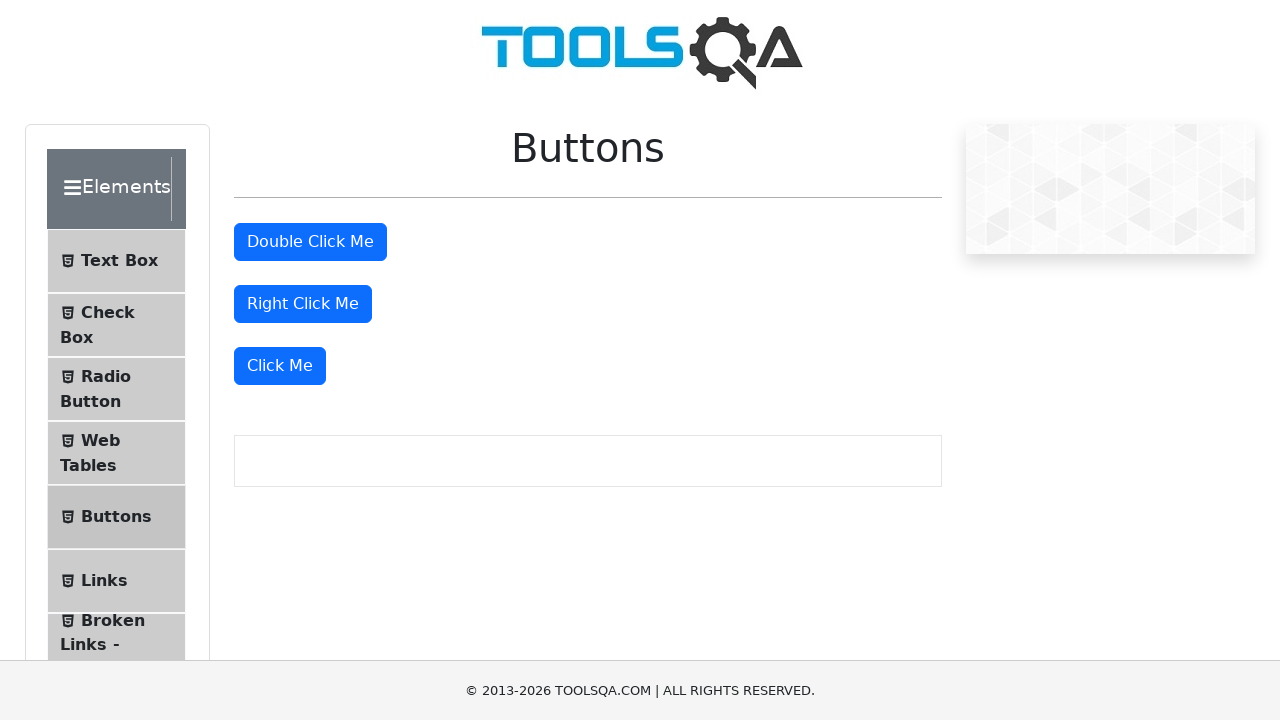

Buttons page loaded successfully
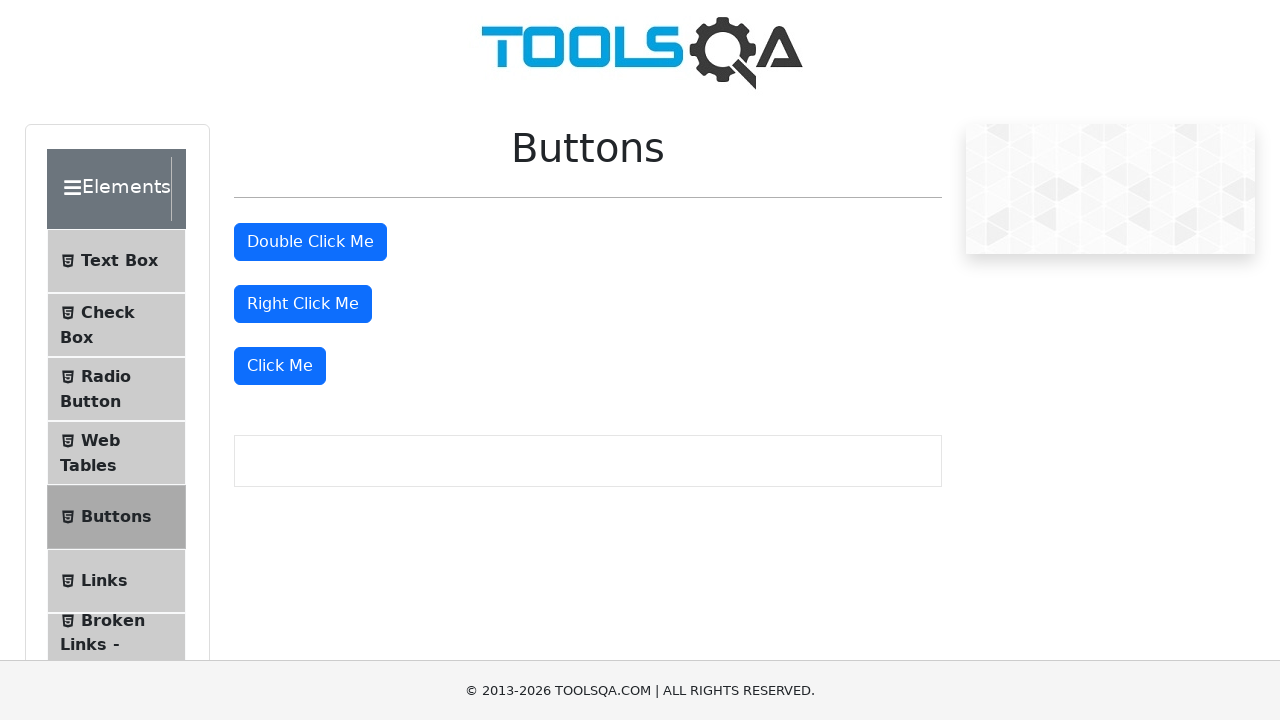

Double-clicked the 'Double Click Me' button at (310, 242) on internal:role=button[name="Double Click Me"i]
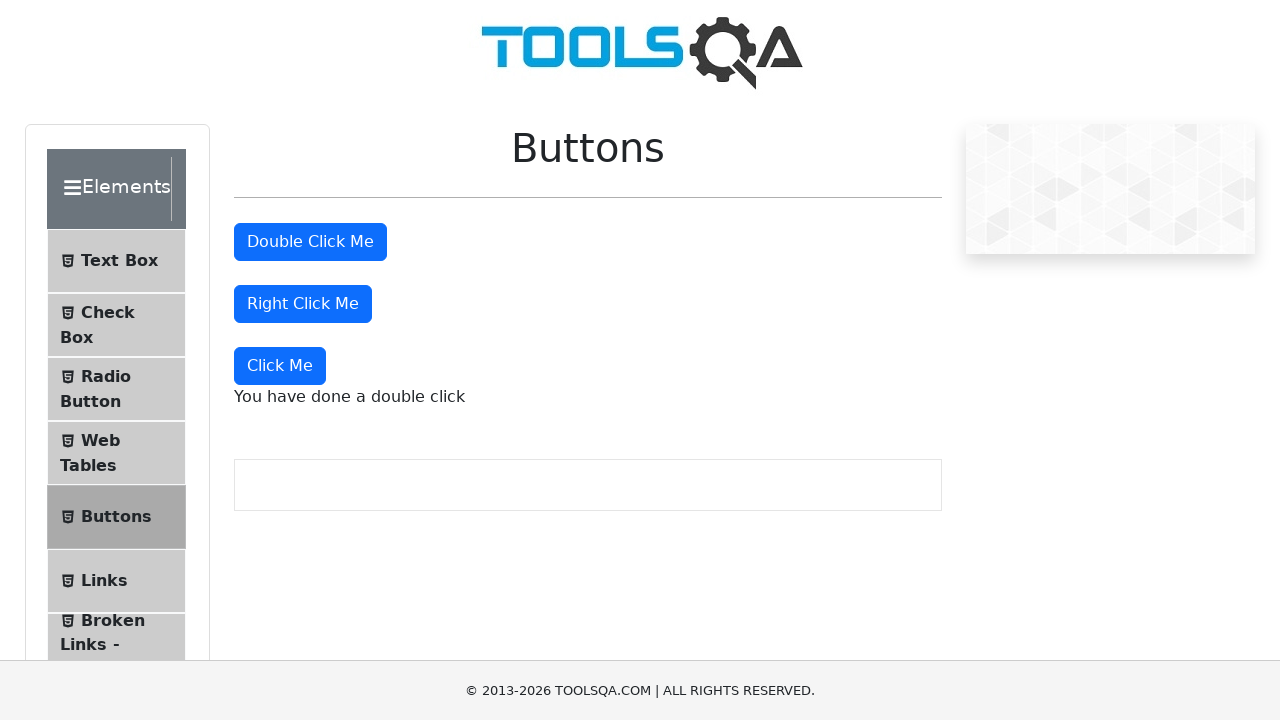

Double click success message appeared
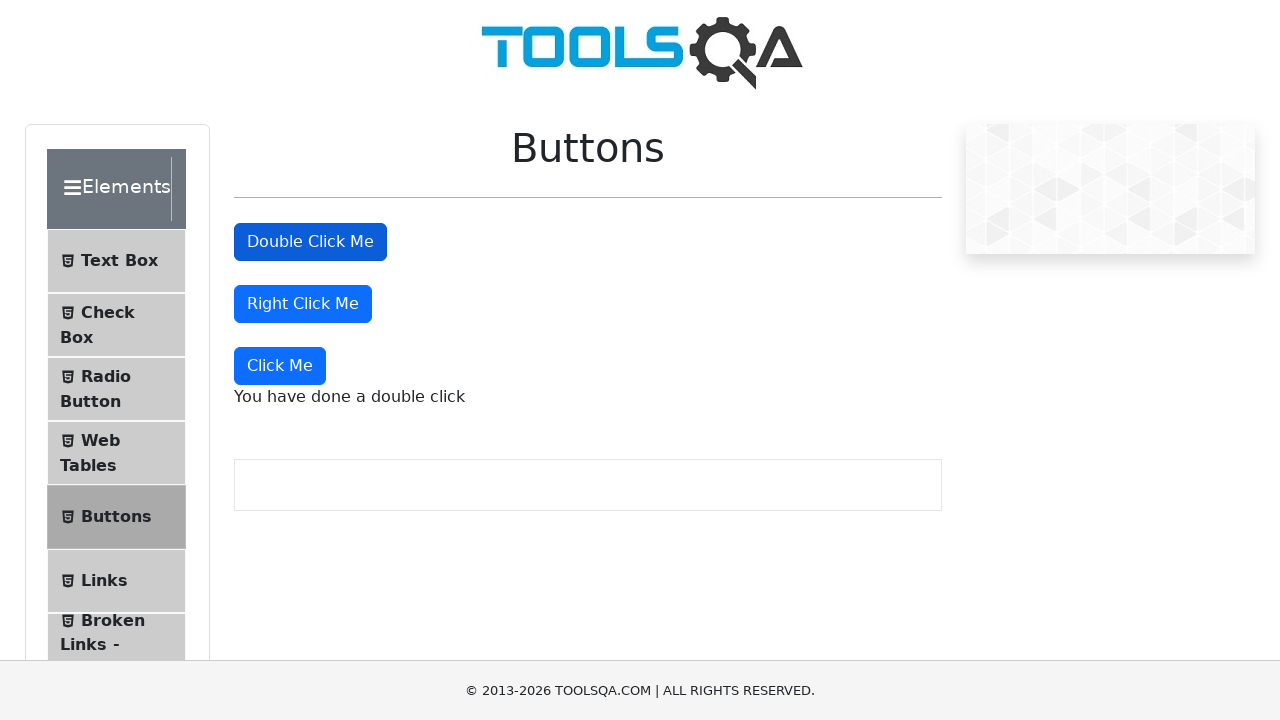

Verified that dynamic click message is not visible
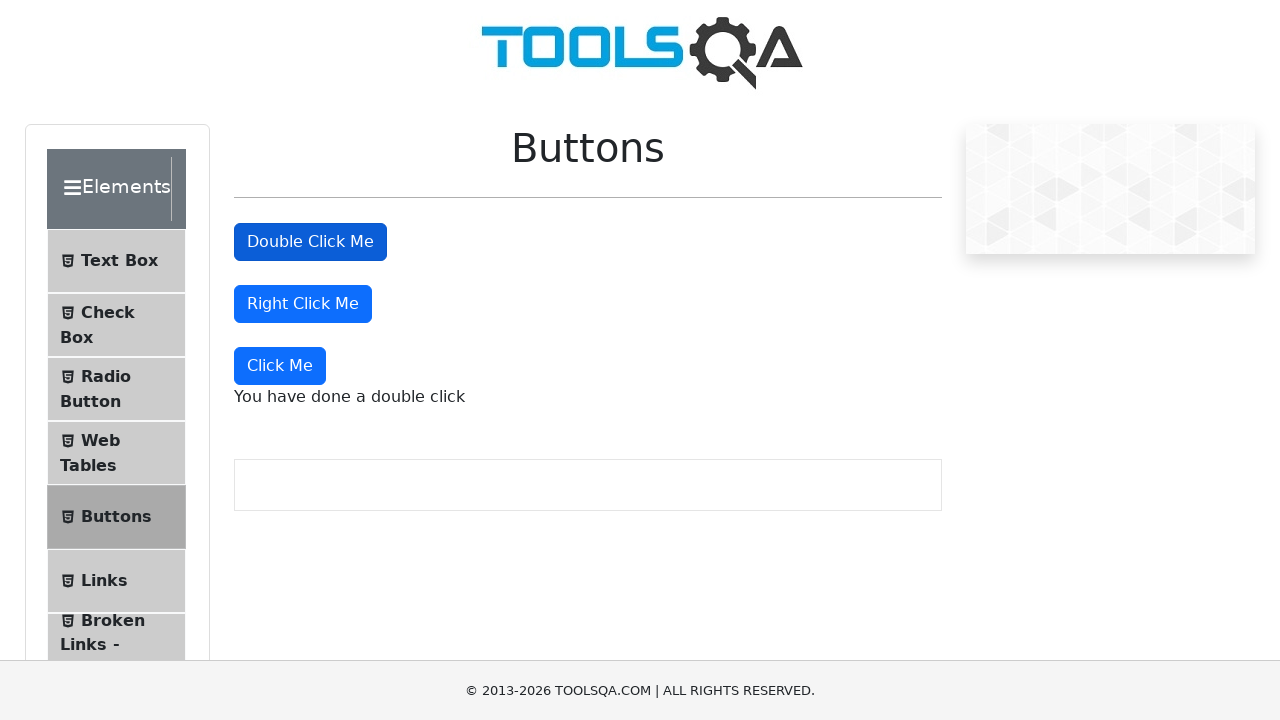

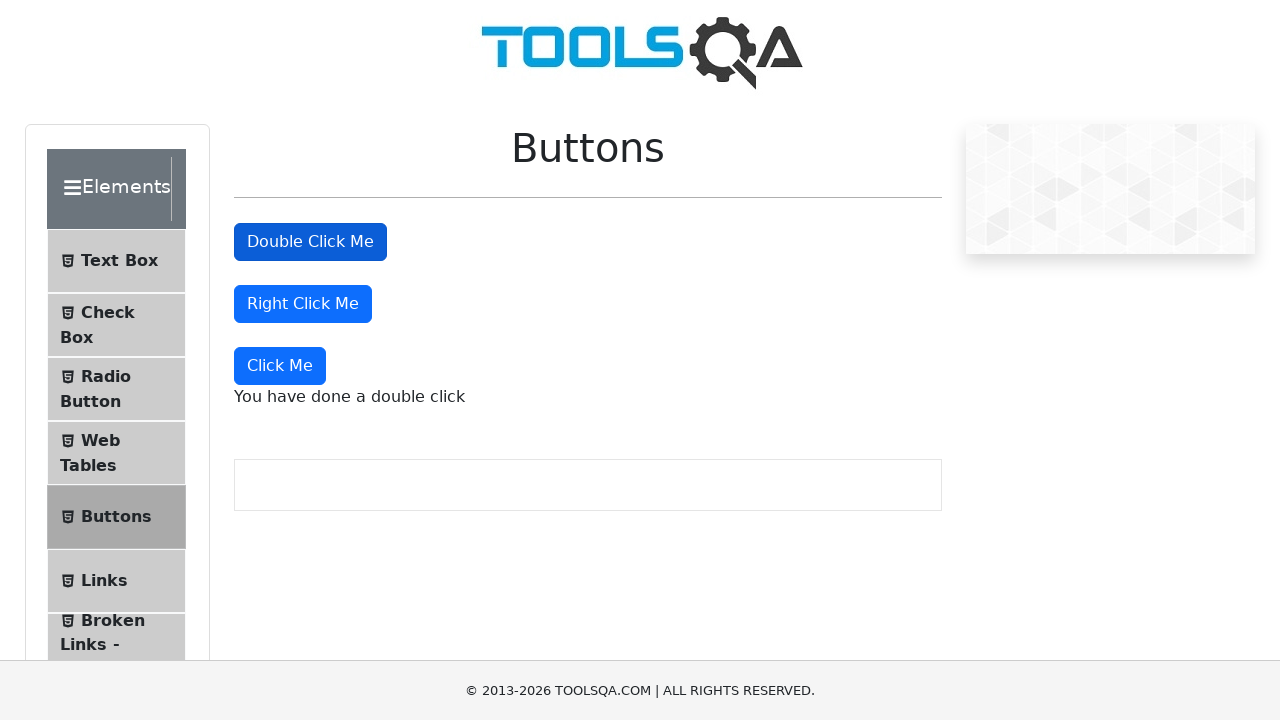